Navigates to a JotForm page and clicks the footer button, demonstrating finding elements by class name

Starting URL: https://form.jotform.com/221934510376353

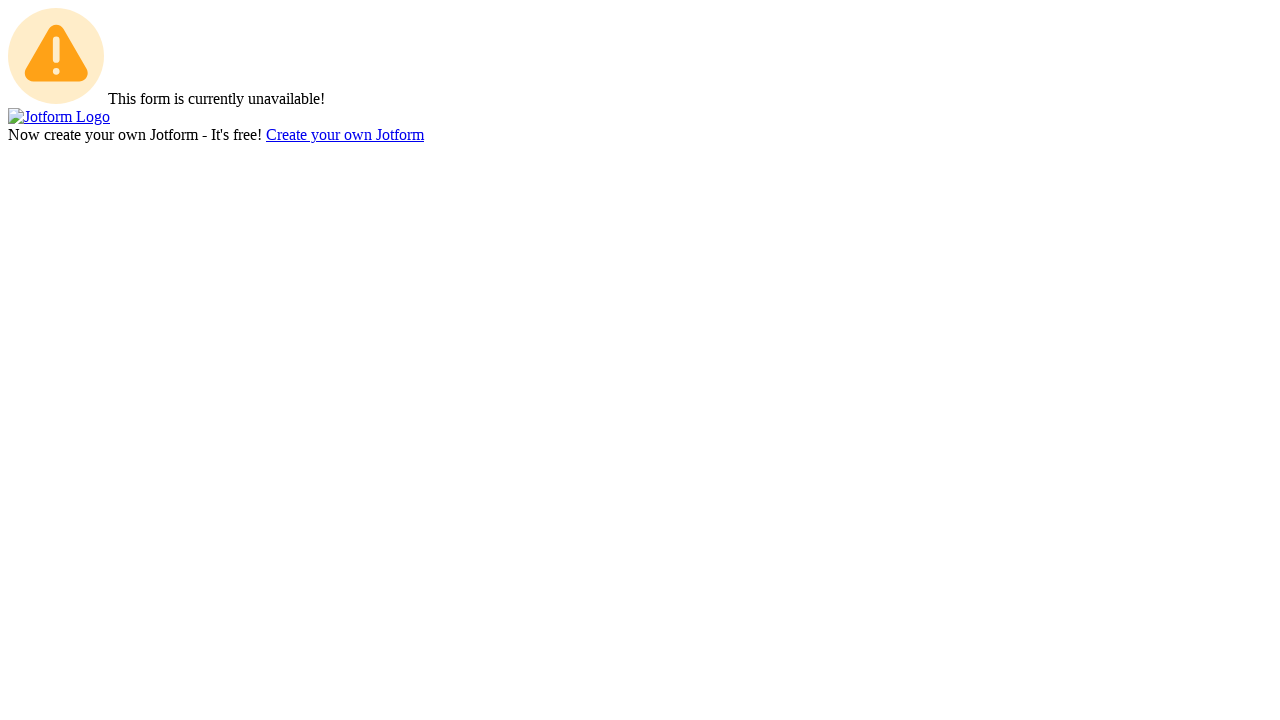

Clicked footer button found by class name '.formFooter-button' at (345, 134) on .formFooter-button
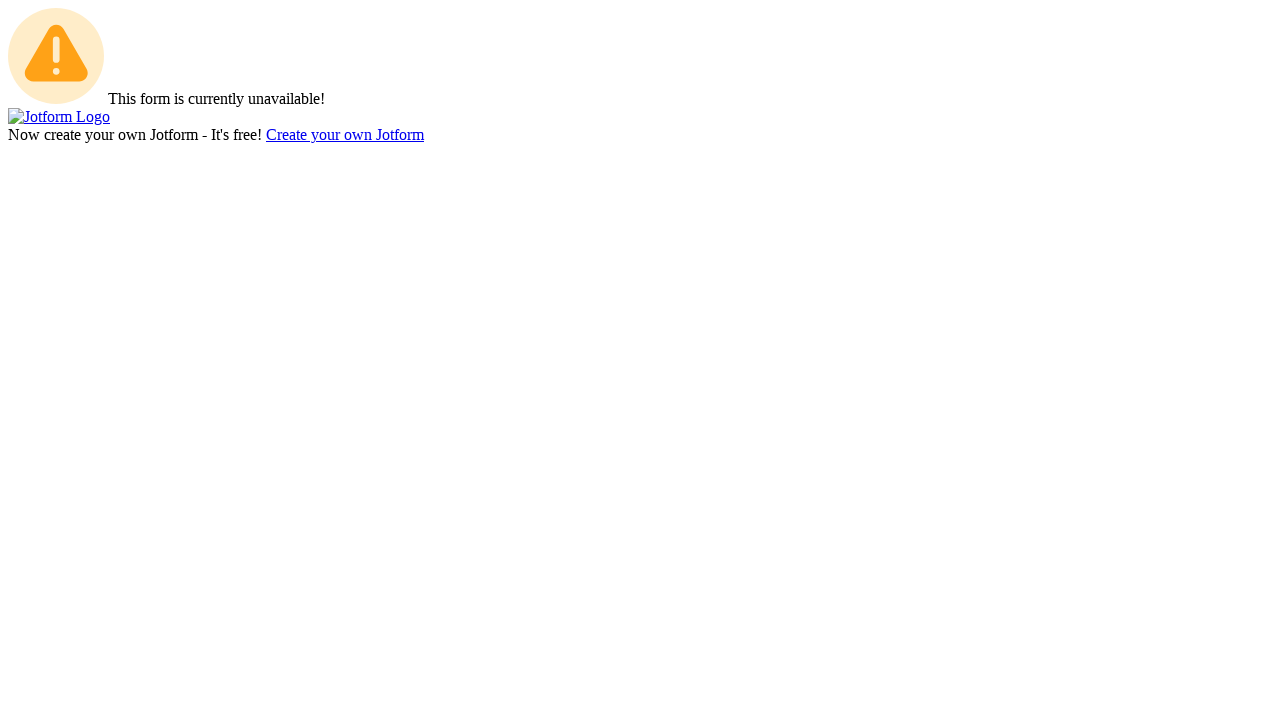

Waited 2 seconds for the click action to complete
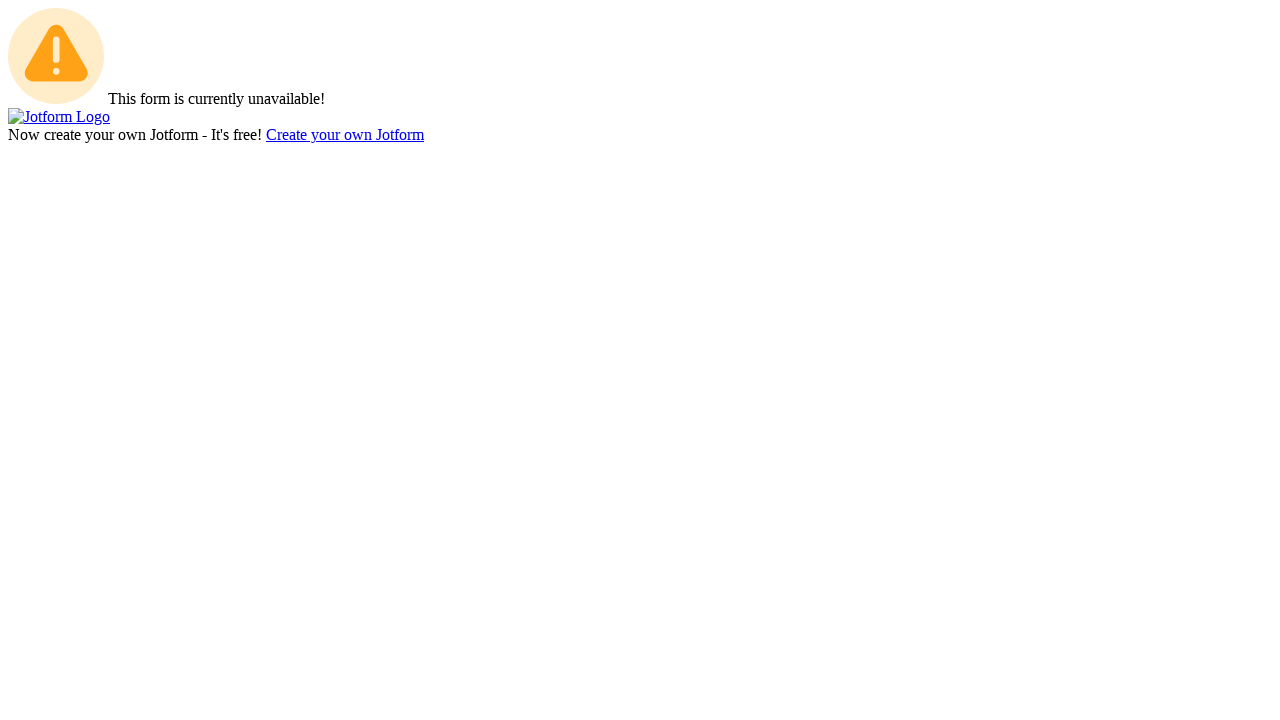

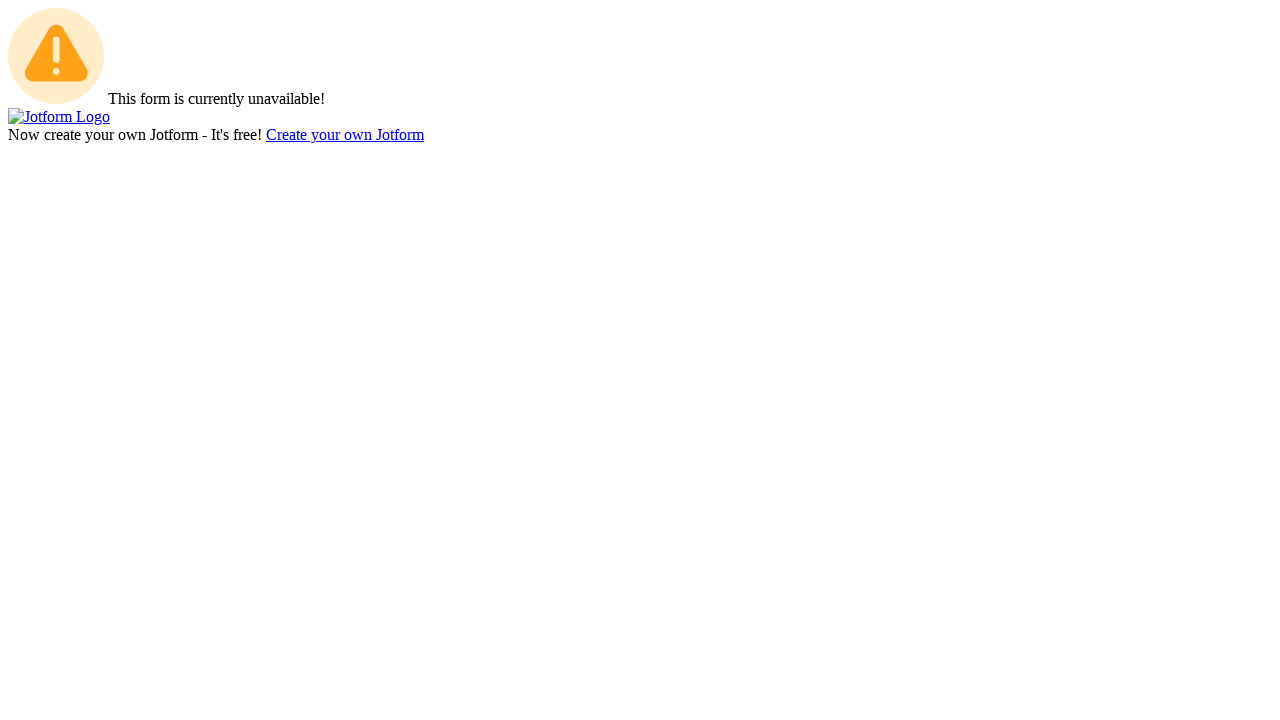